Tests progress bar interaction by starting the progress, waiting for it to reach 75%, and clicking stop.

Starting URL: http://uitestingplayground.com/progressbar

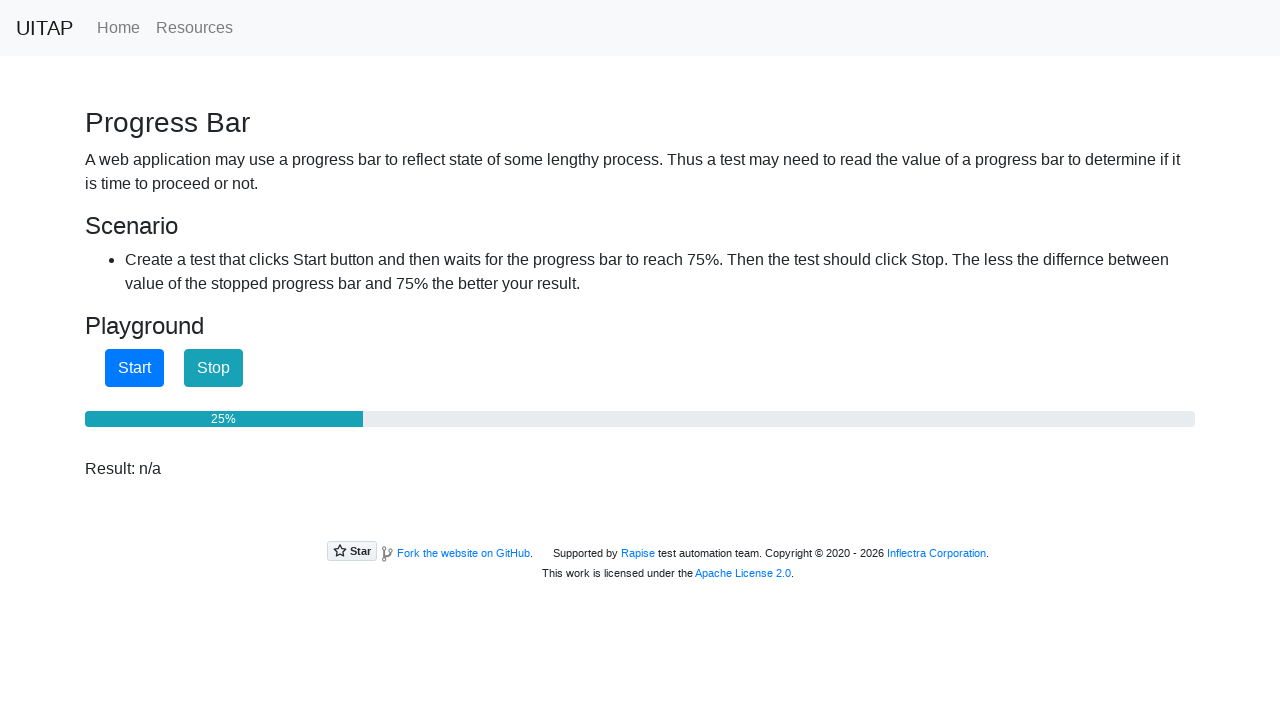

Clicked start button to begin progress bar at (134, 368) on #startButton
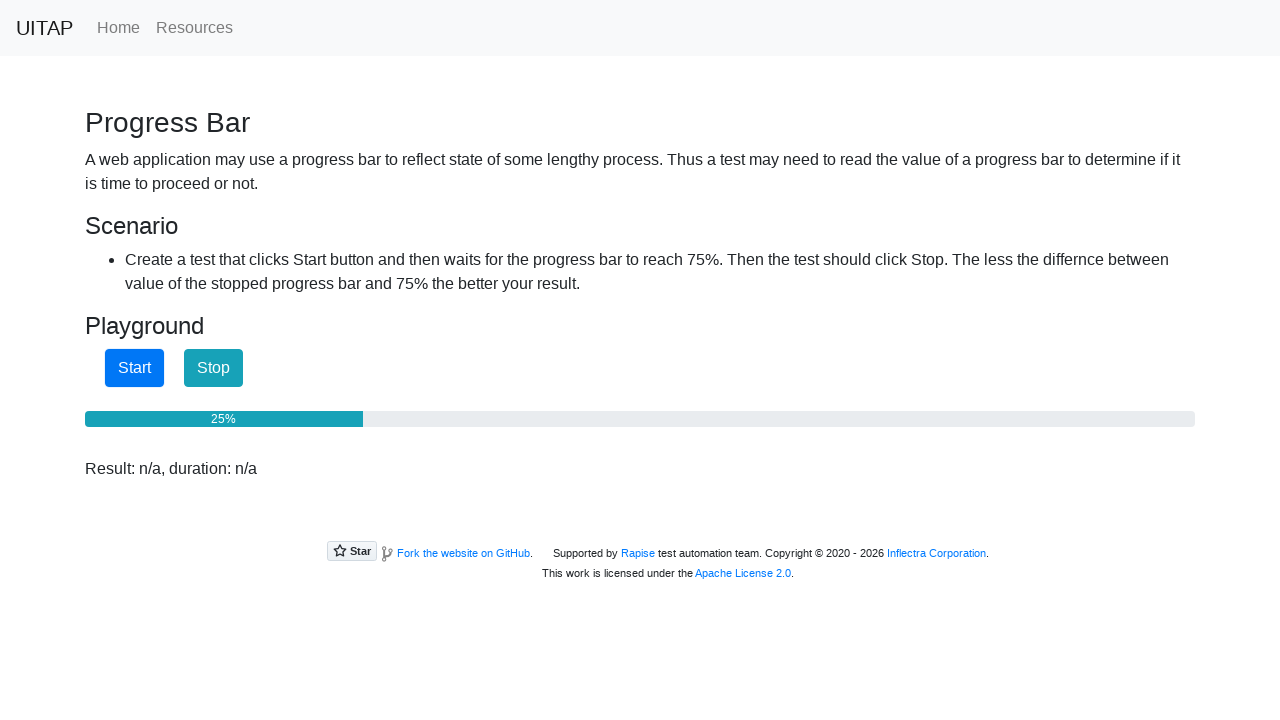

Progress bar reached 75%
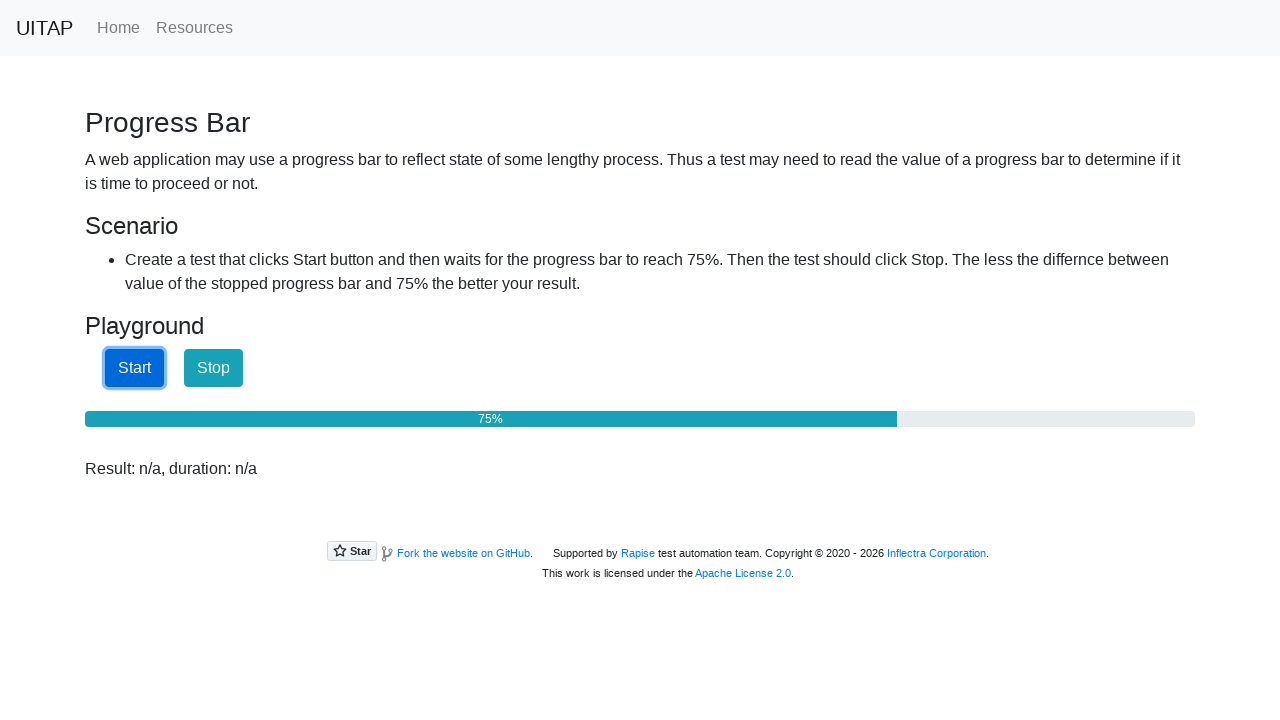

Clicked stop button to halt progress bar at (214, 368) on #stopButton
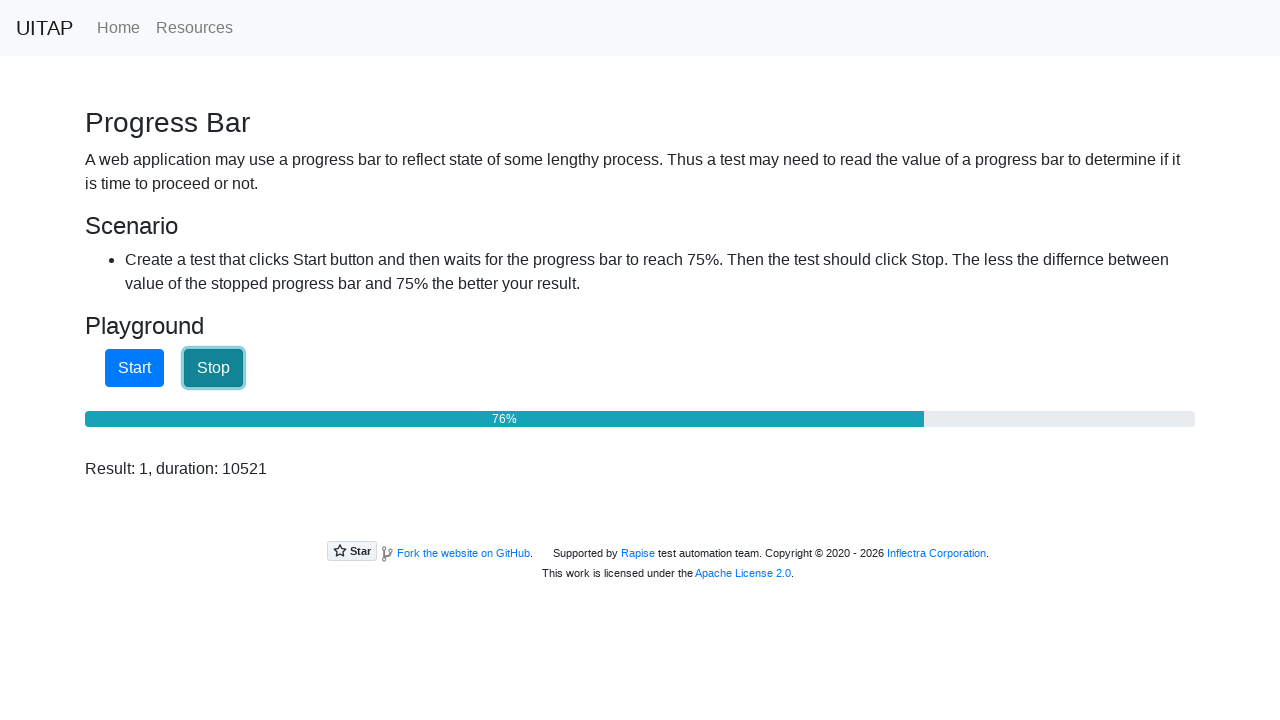

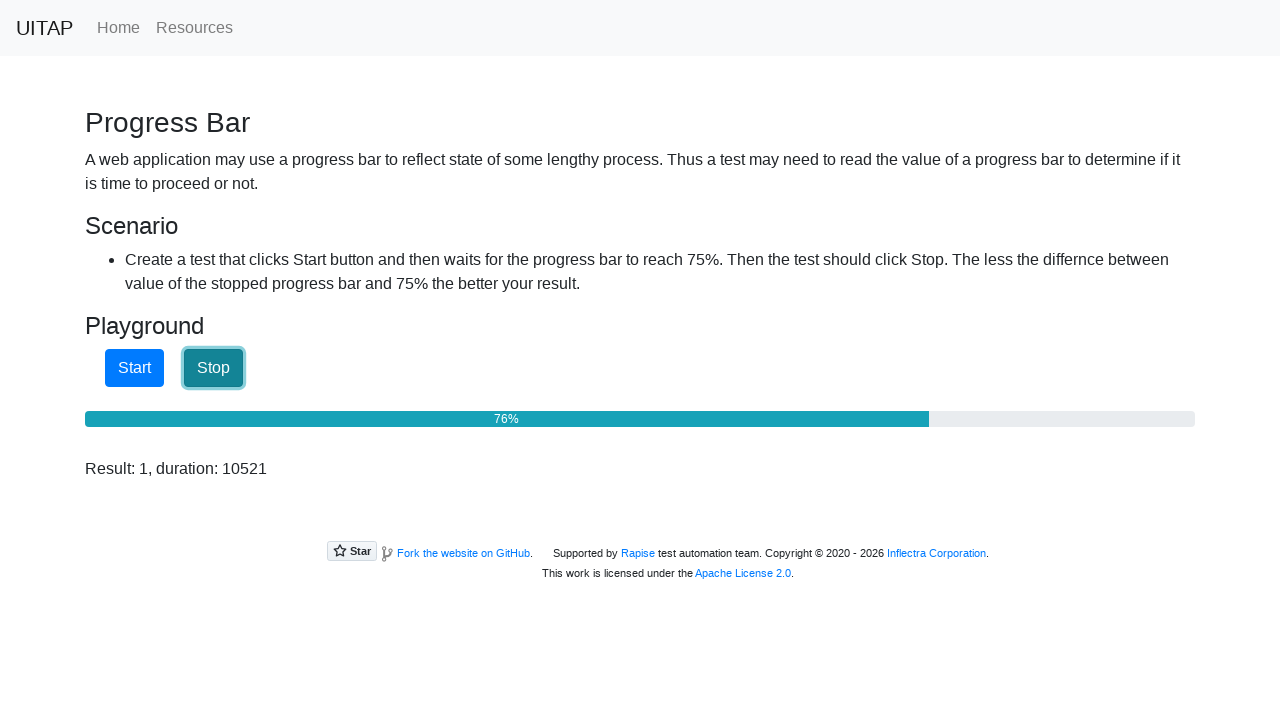